Tests that an error message is displayed when attempting to login with a username but no password

Starting URL: https://www.saucedemo.com/

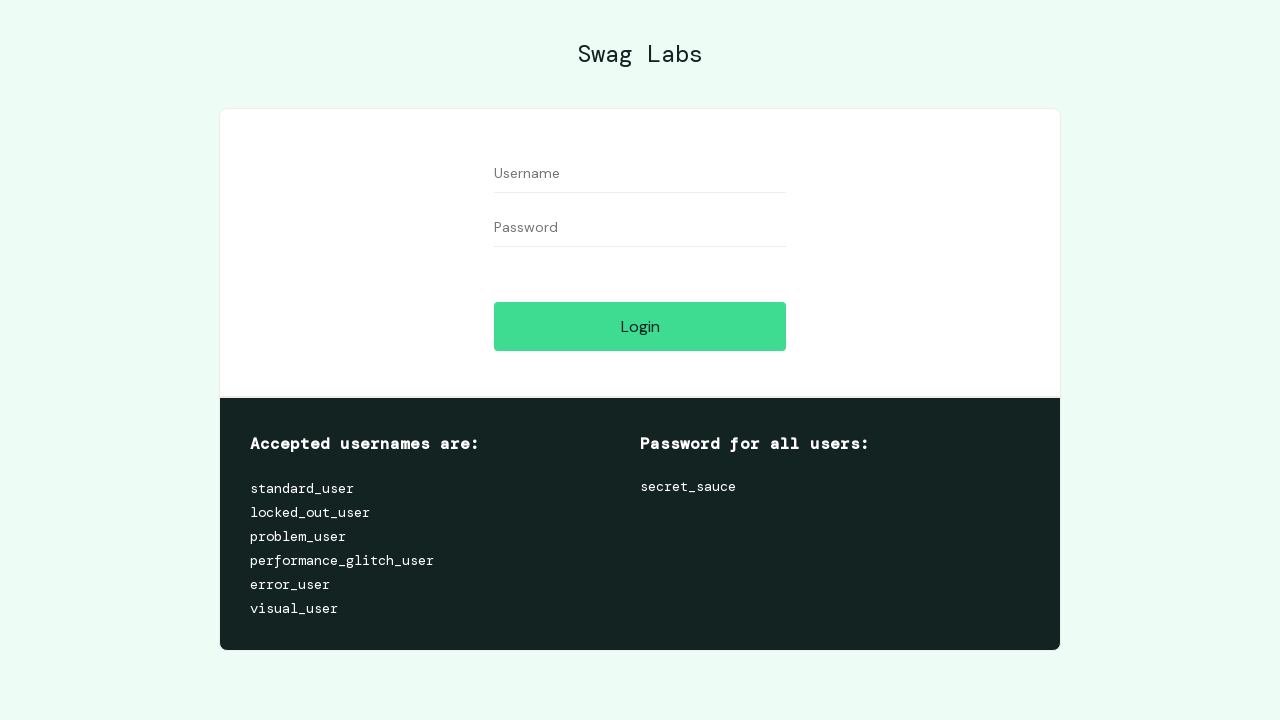

Filled username field with 'standard_user' on input[name='user-name']
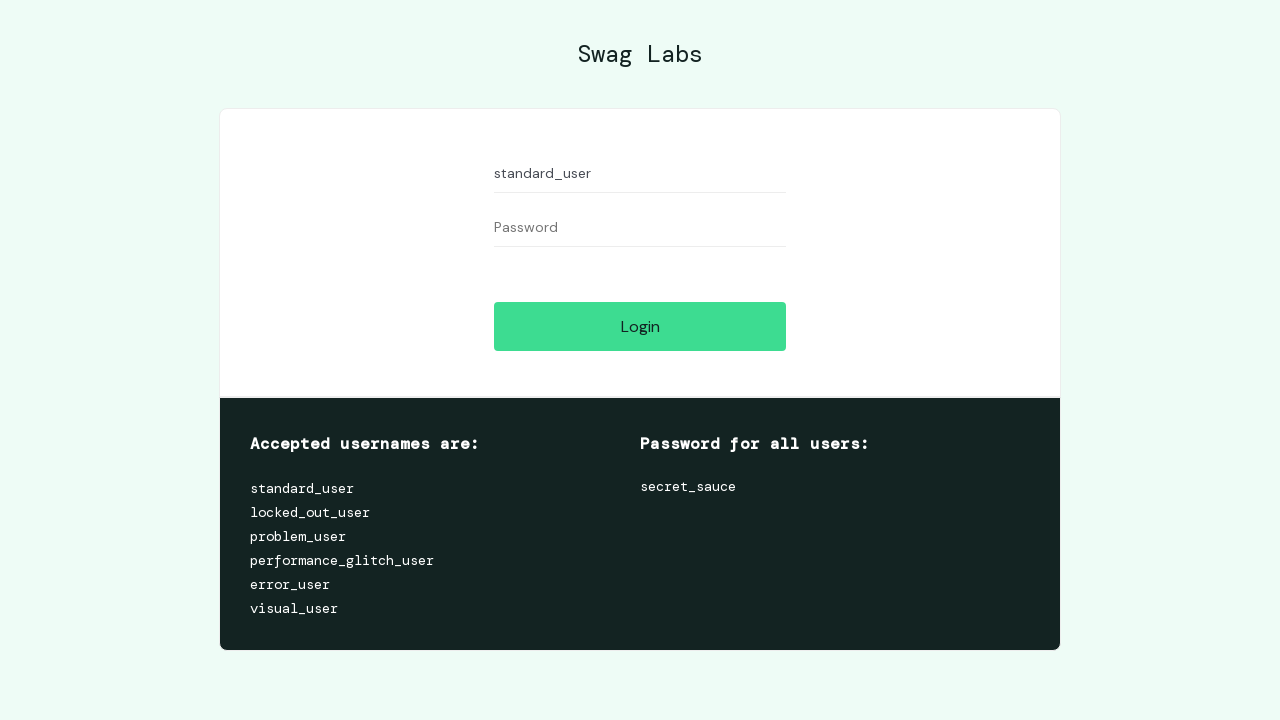

Clicked login button without entering password at (640, 326) on #login-button
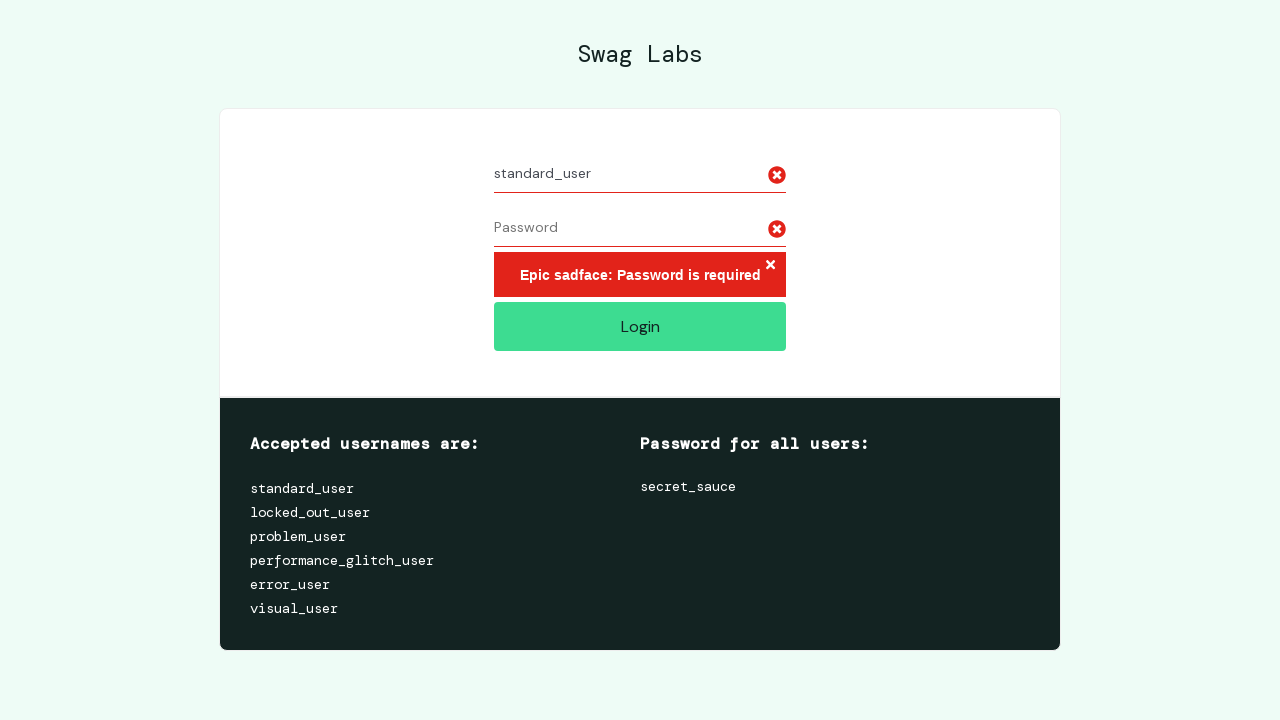

Retrieved error message text from login form
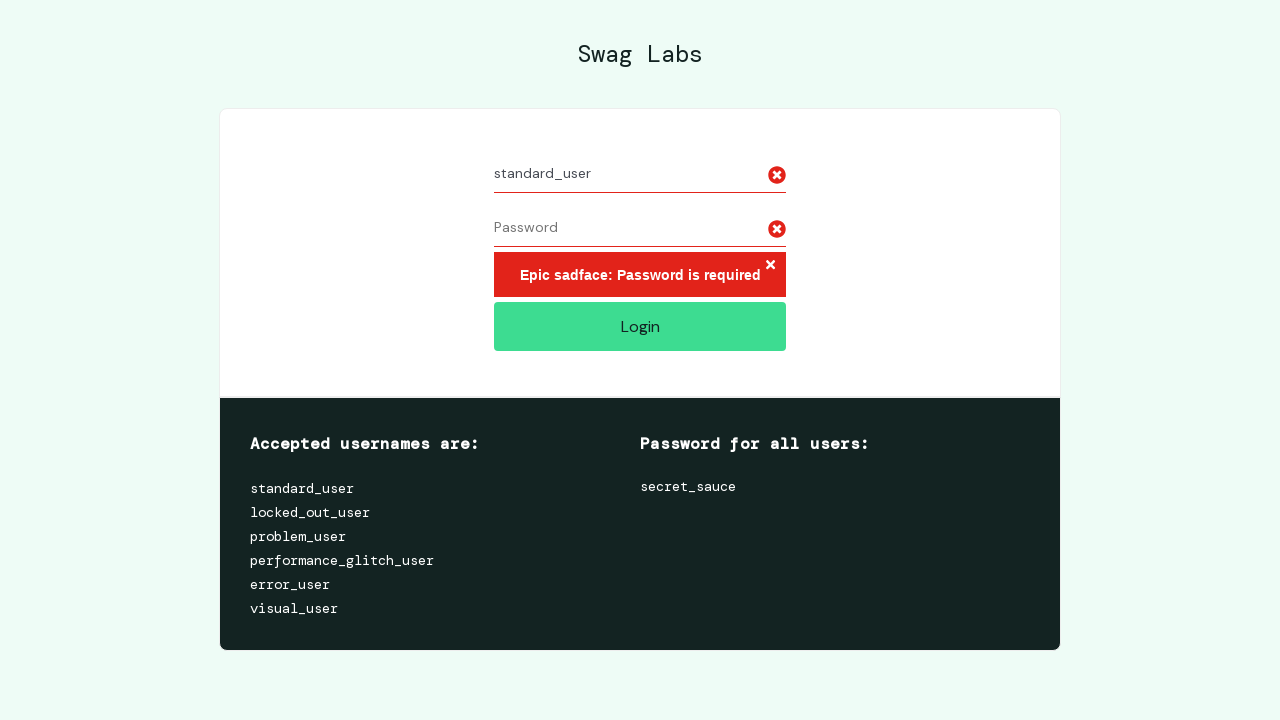

Verified error message displays 'Epic sadface: Password is required'
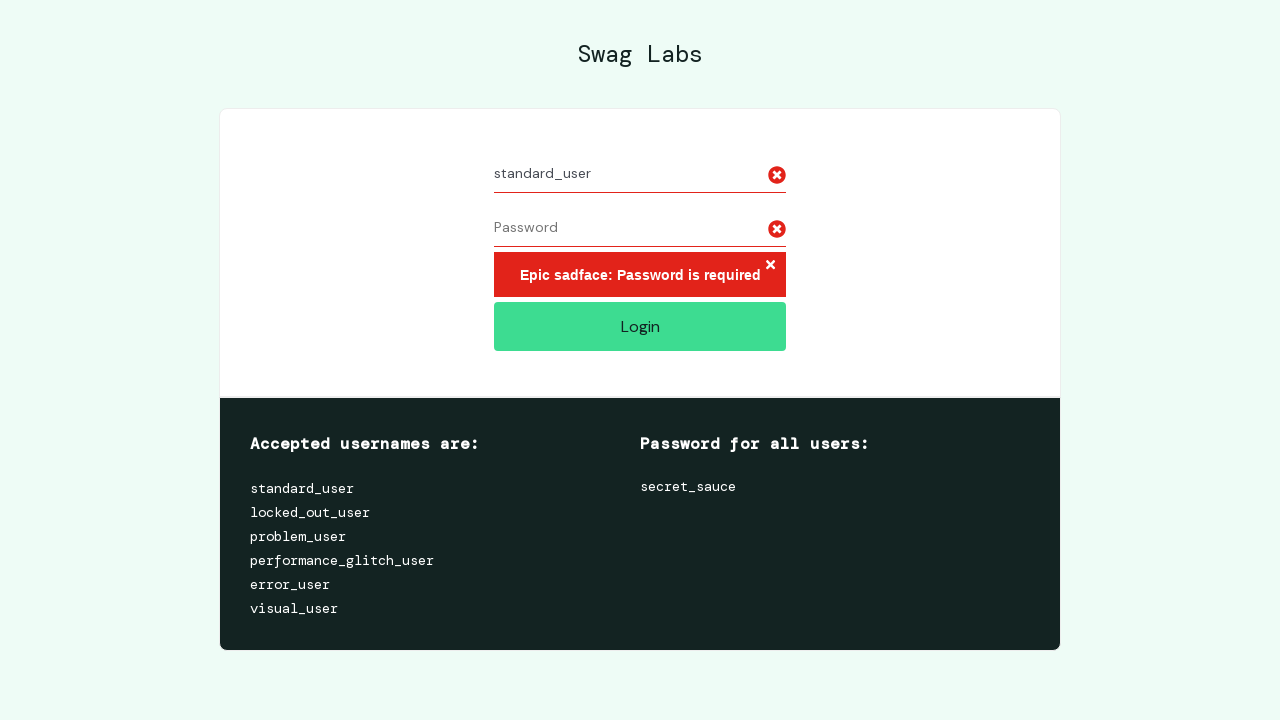

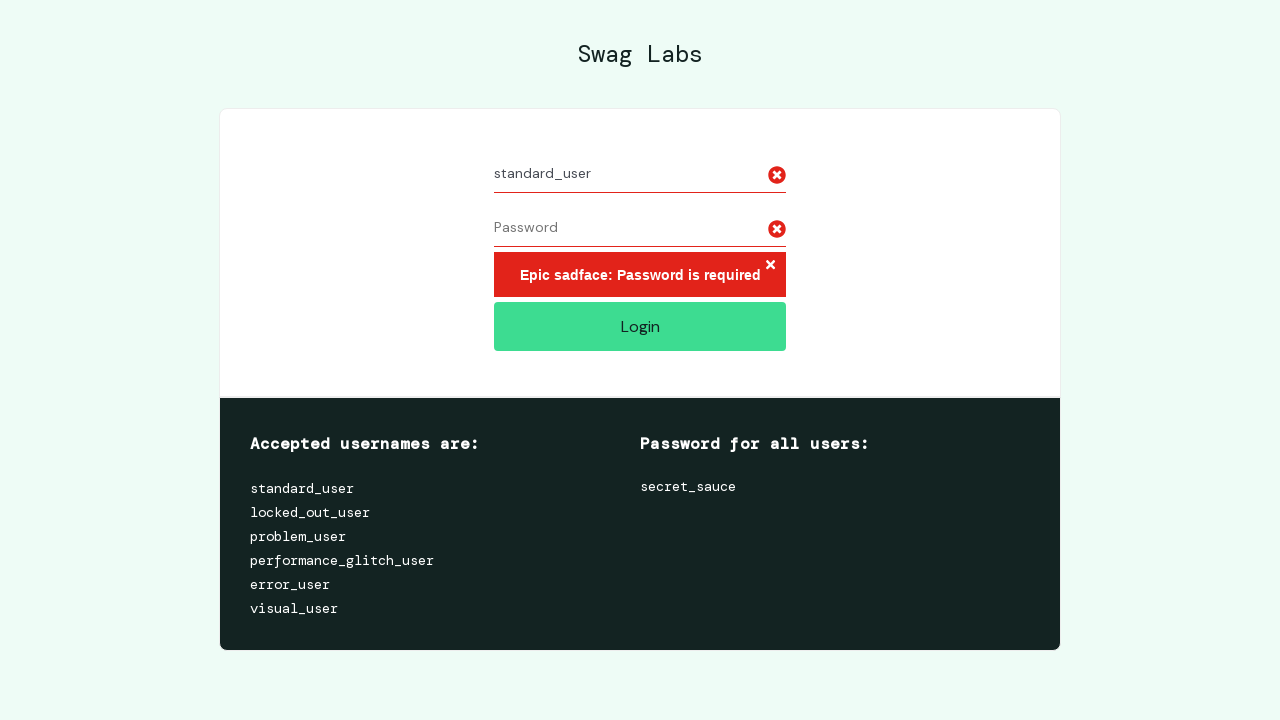